Navigates to the Dân Trí news website and verifies the page loads by checking the title and current URL

Starting URL: https://dantri.com.vn/

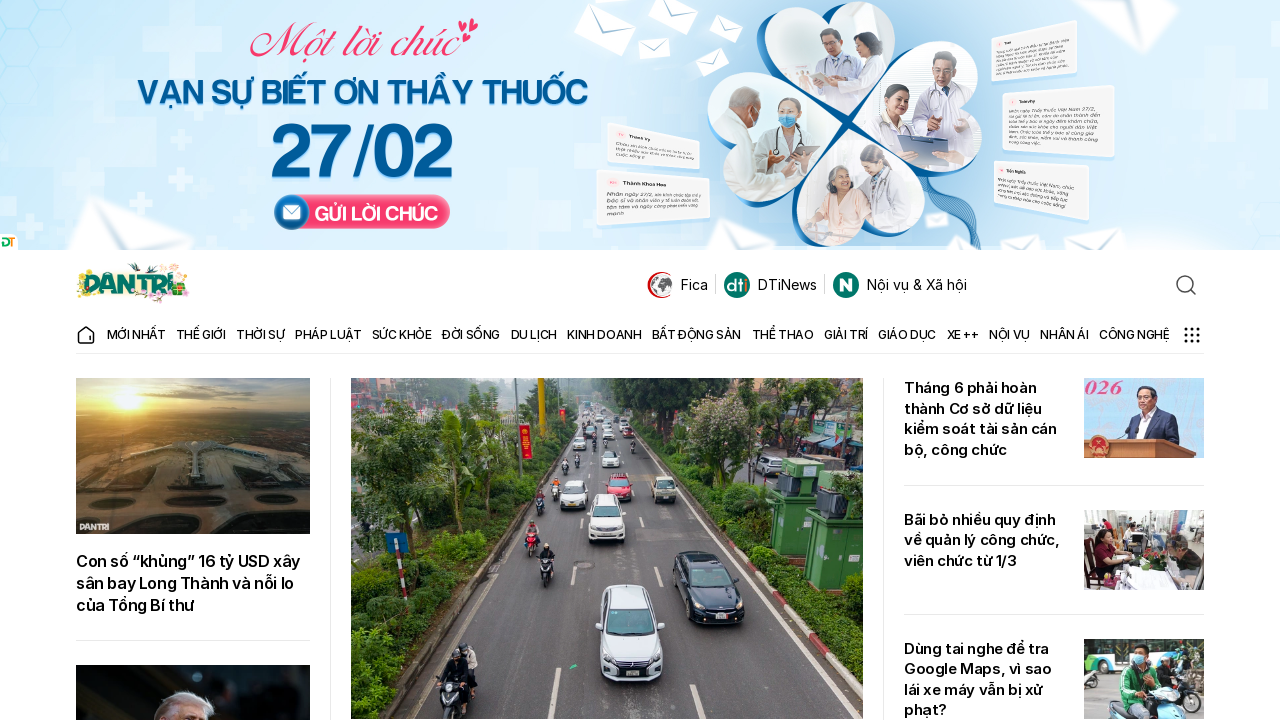

Navigated to Dân Trí news website at https://dantri.com.vn/
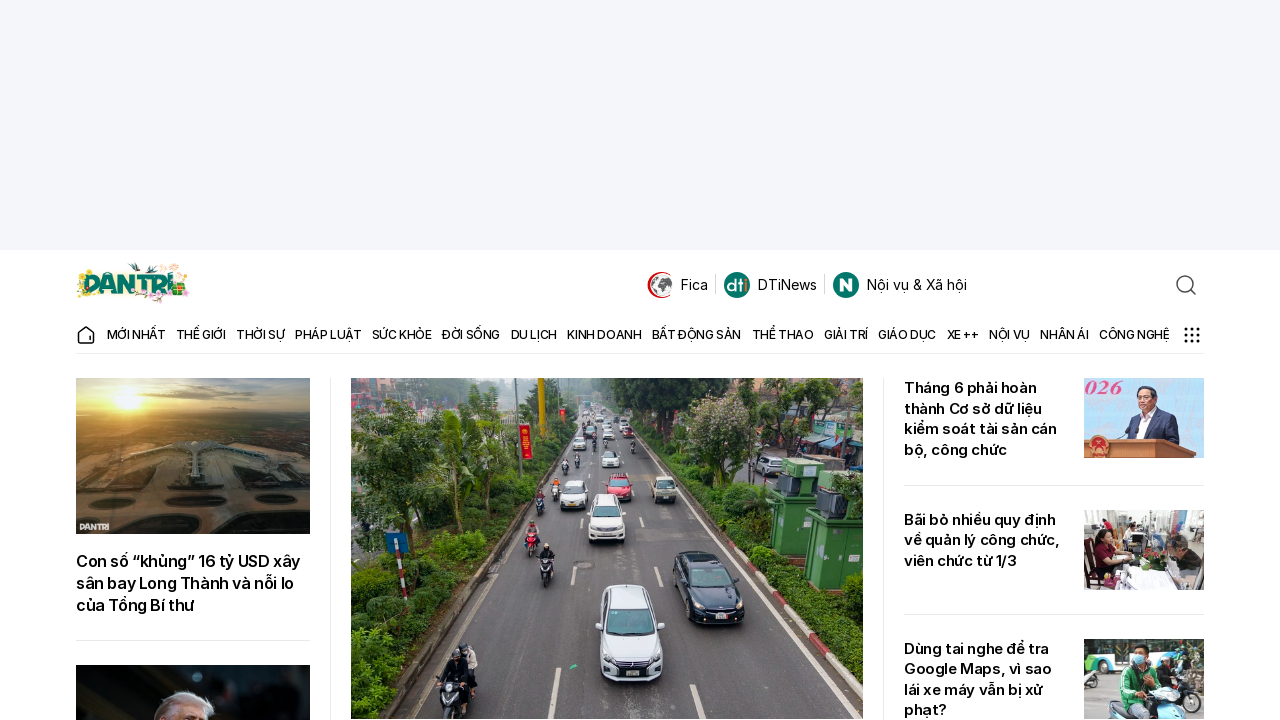

Retrieved page title: Tin tức Việt Nam và quốc tế nóng, nhanh, cập nhật 24h | Báo Dân trí
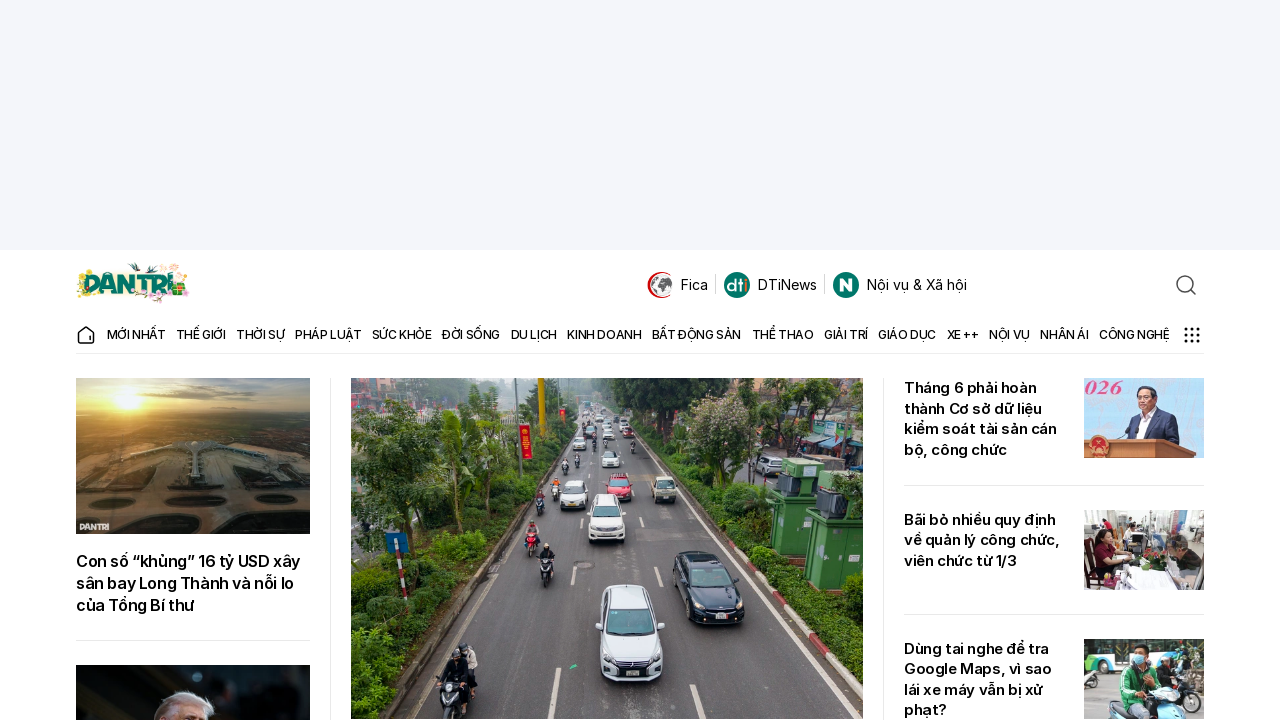

Retrieved current URL: https://dantri.com.vn/
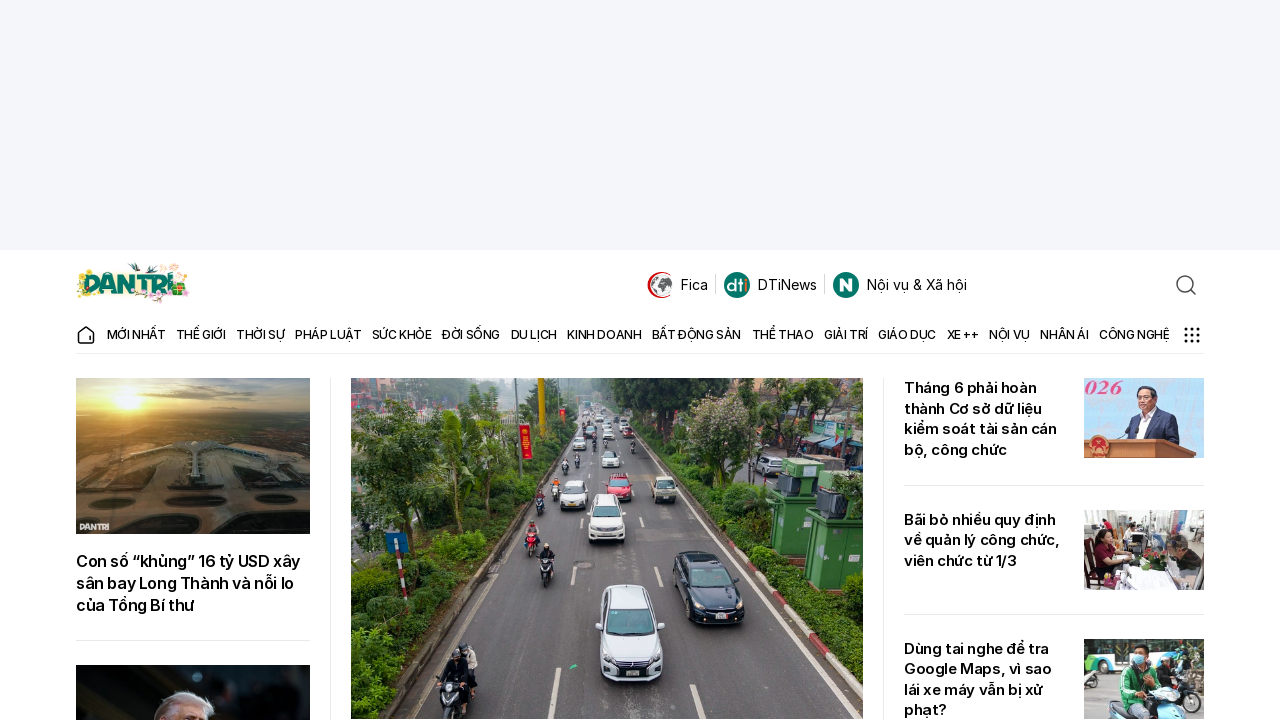

Verified page title is not empty
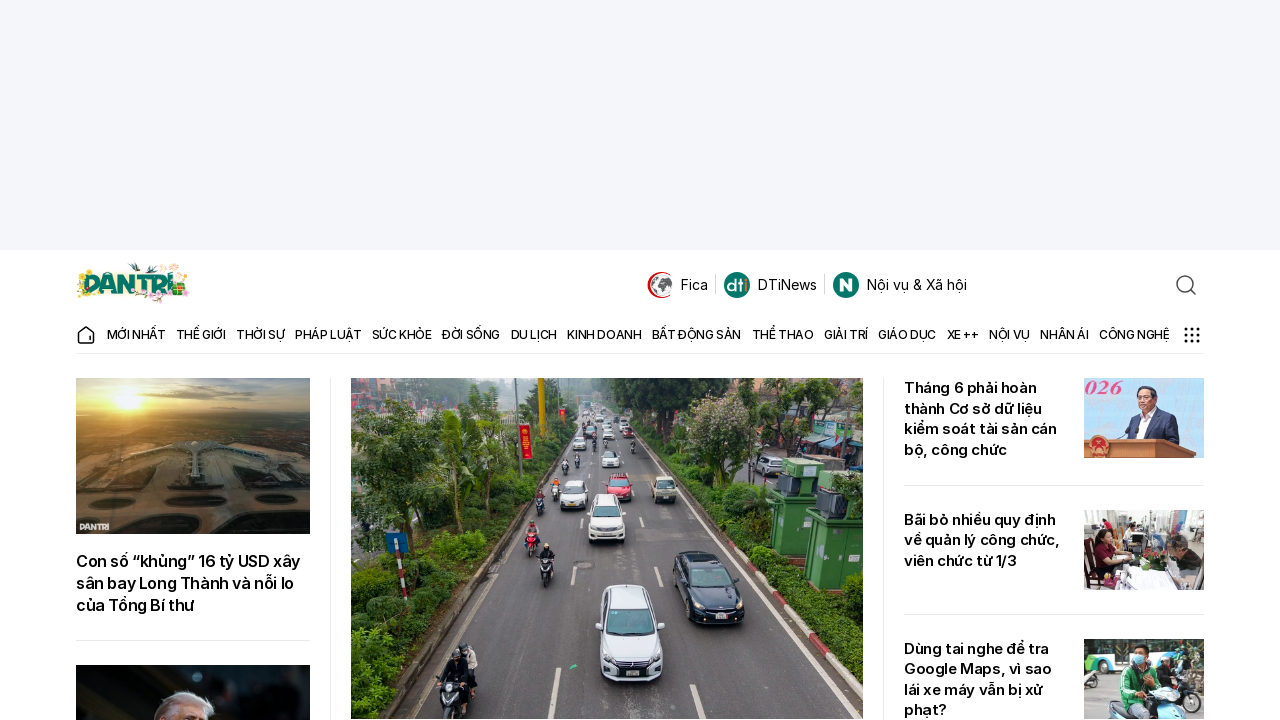

Verified current URL contains dantri.com.vn
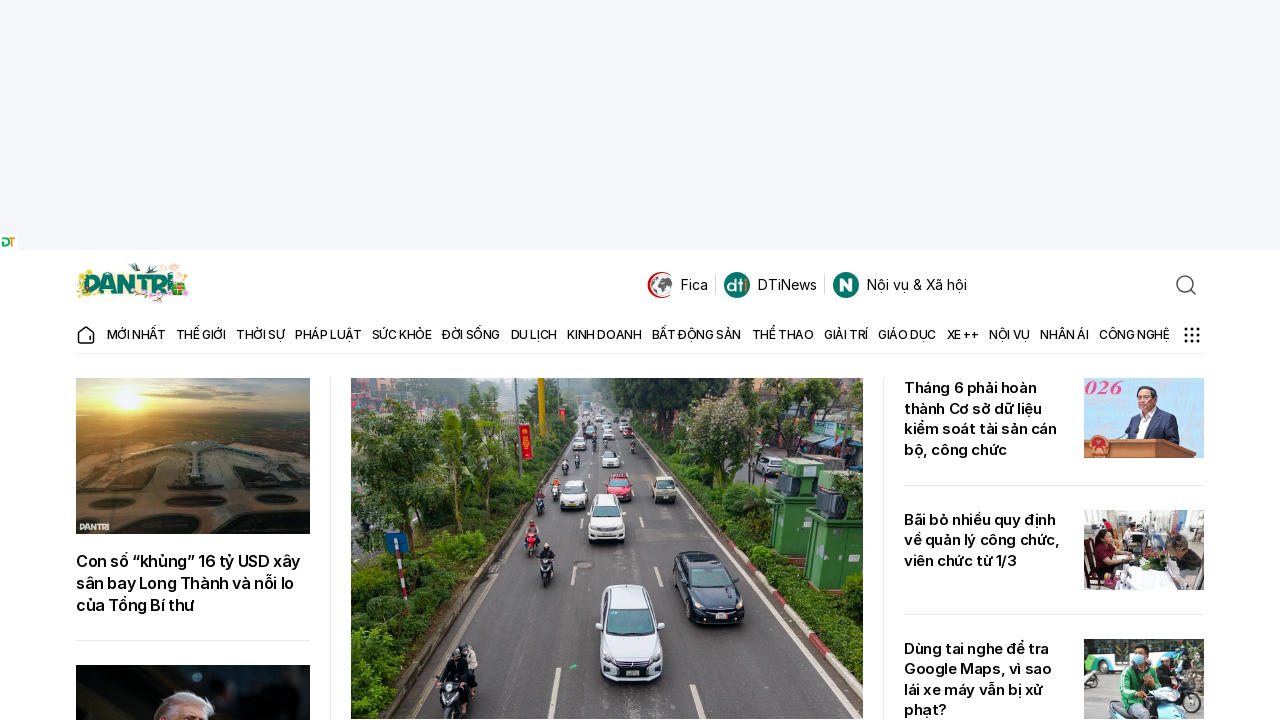

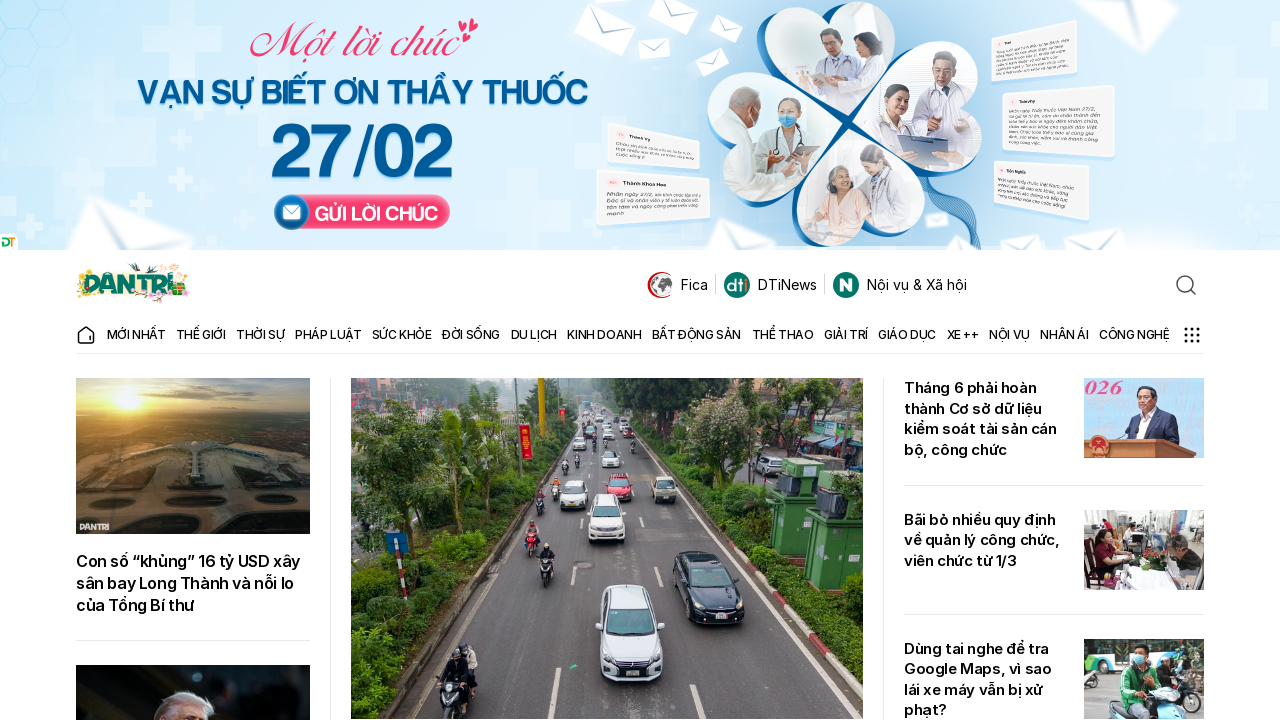